Demonstrates mouse operations (hover, click, double-click, right-click) on the source city input field

Starting URL: https://www.apsrtconline.in/

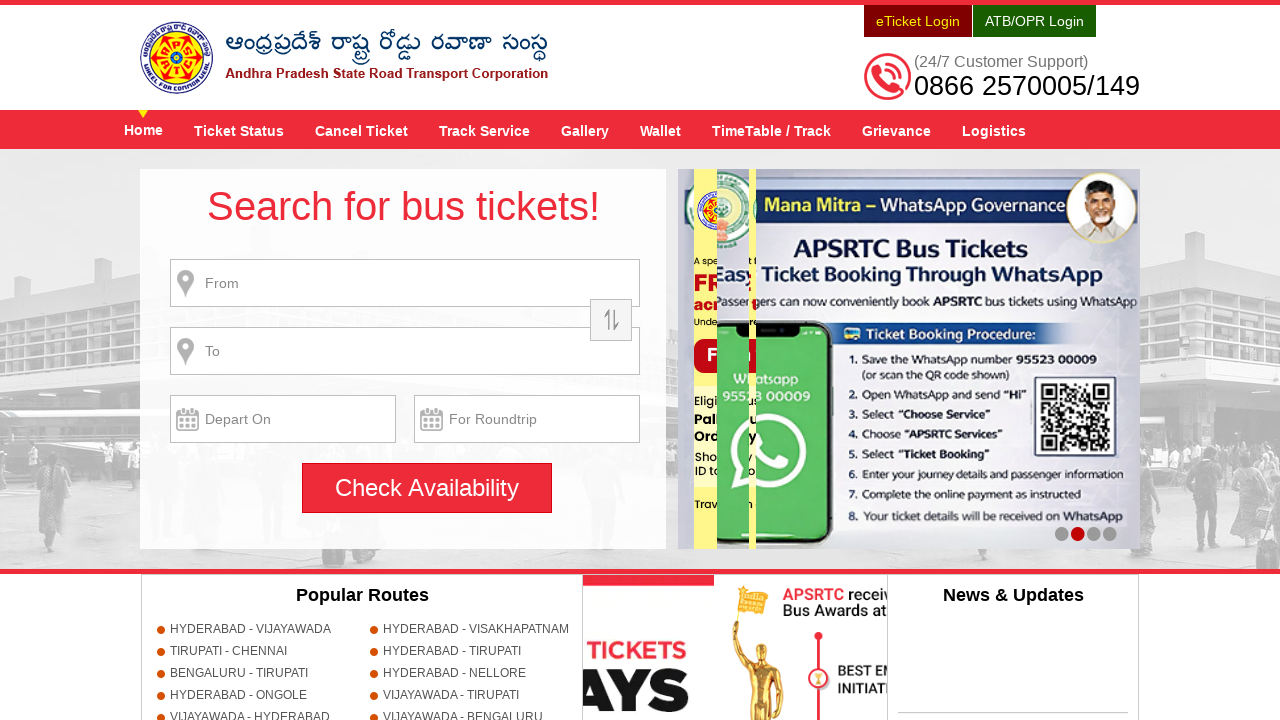

Located source city input field
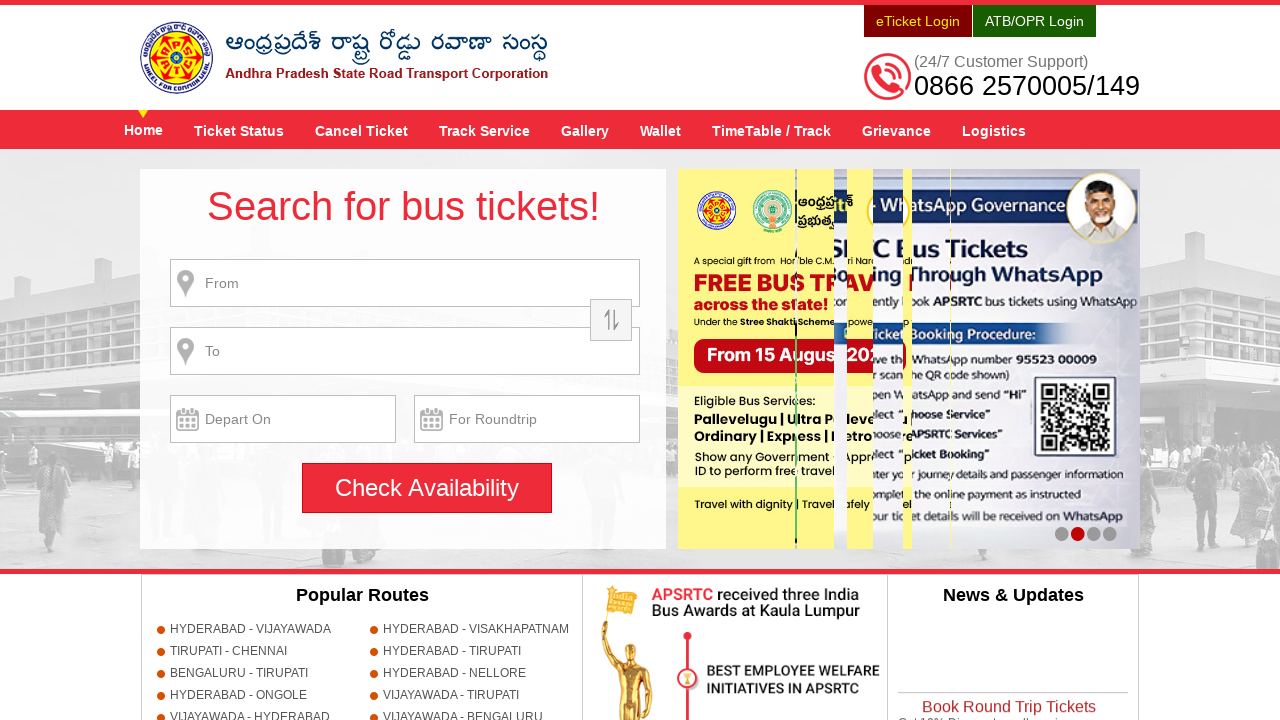

Hovered over source city input field at (405, 283) on input[name='source']
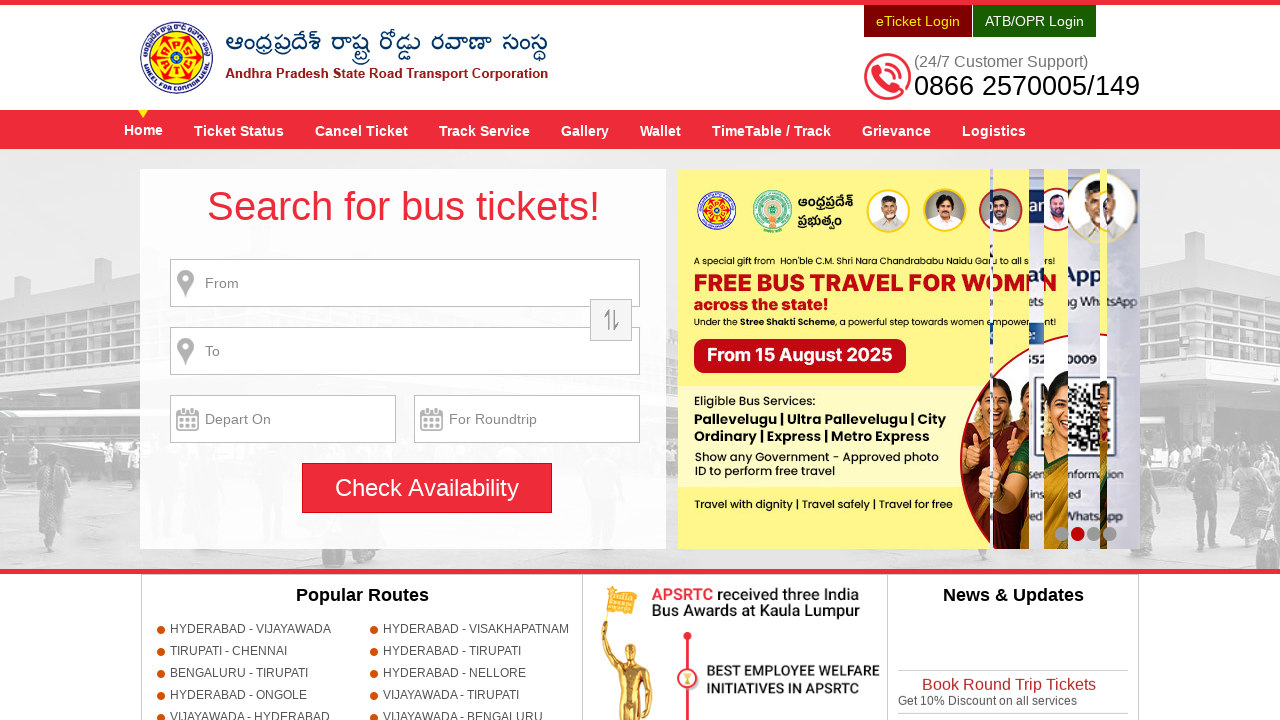

Clicked source city input field at (405, 283) on input[name='source']
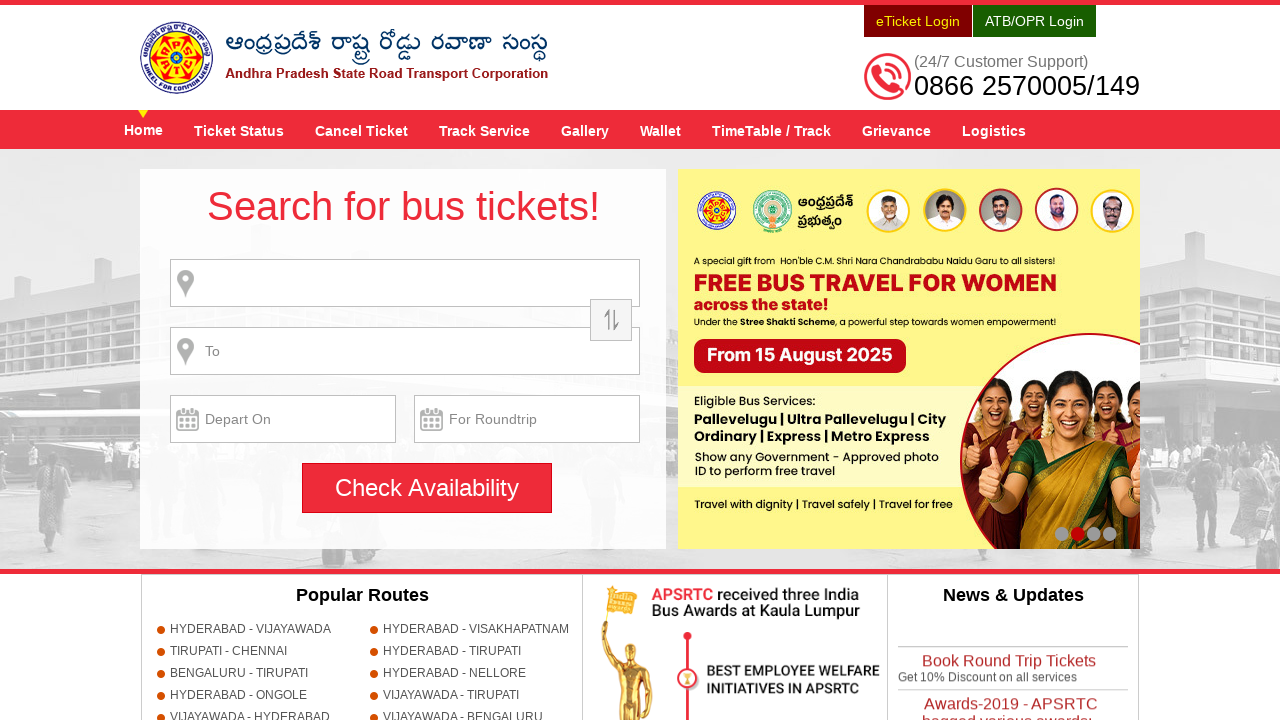

Filled source city field with 'HYDERABAD' on input[name='source']
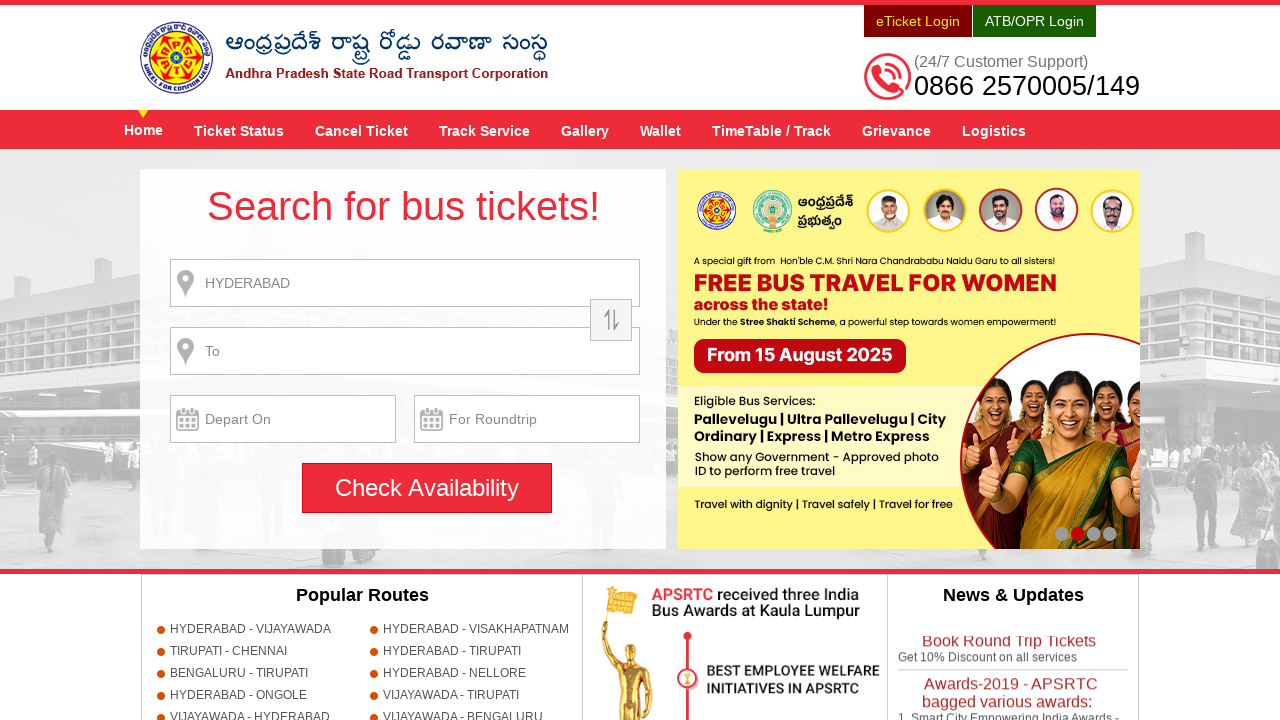

Double-clicked source city input field at (405, 283) on input[name='source']
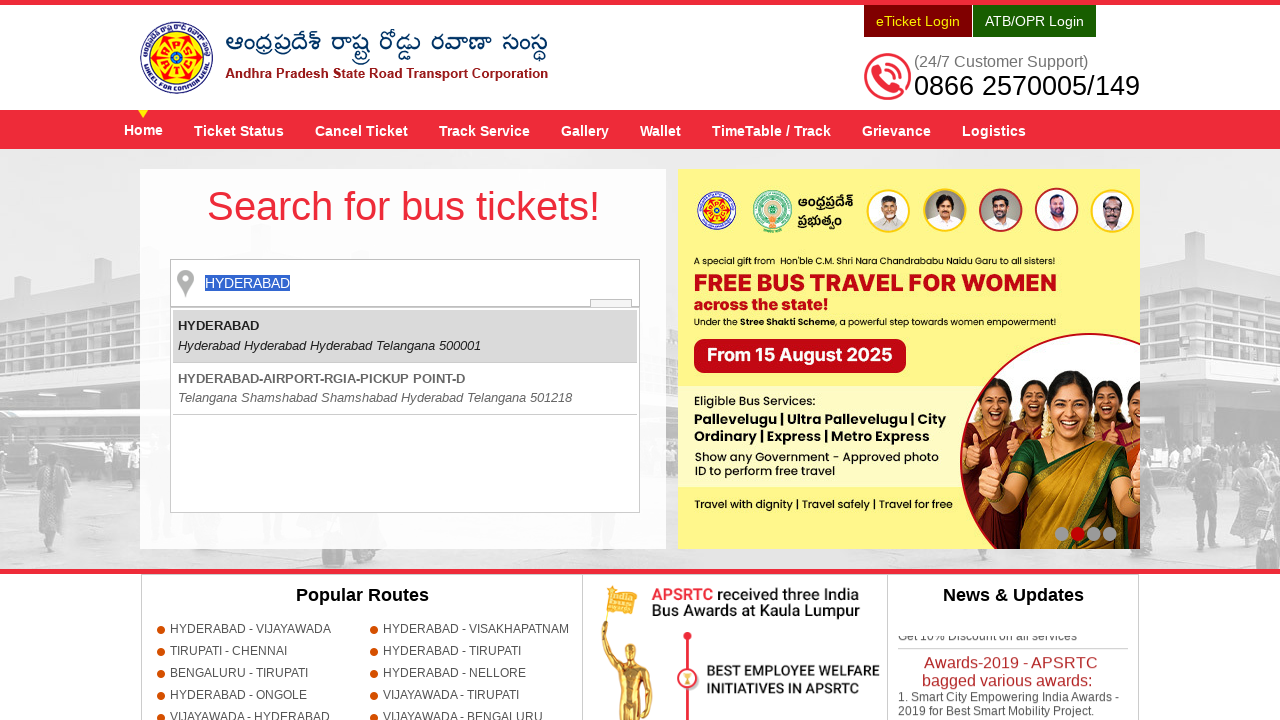

Right-clicked source city input field at (405, 283) on input[name='source']
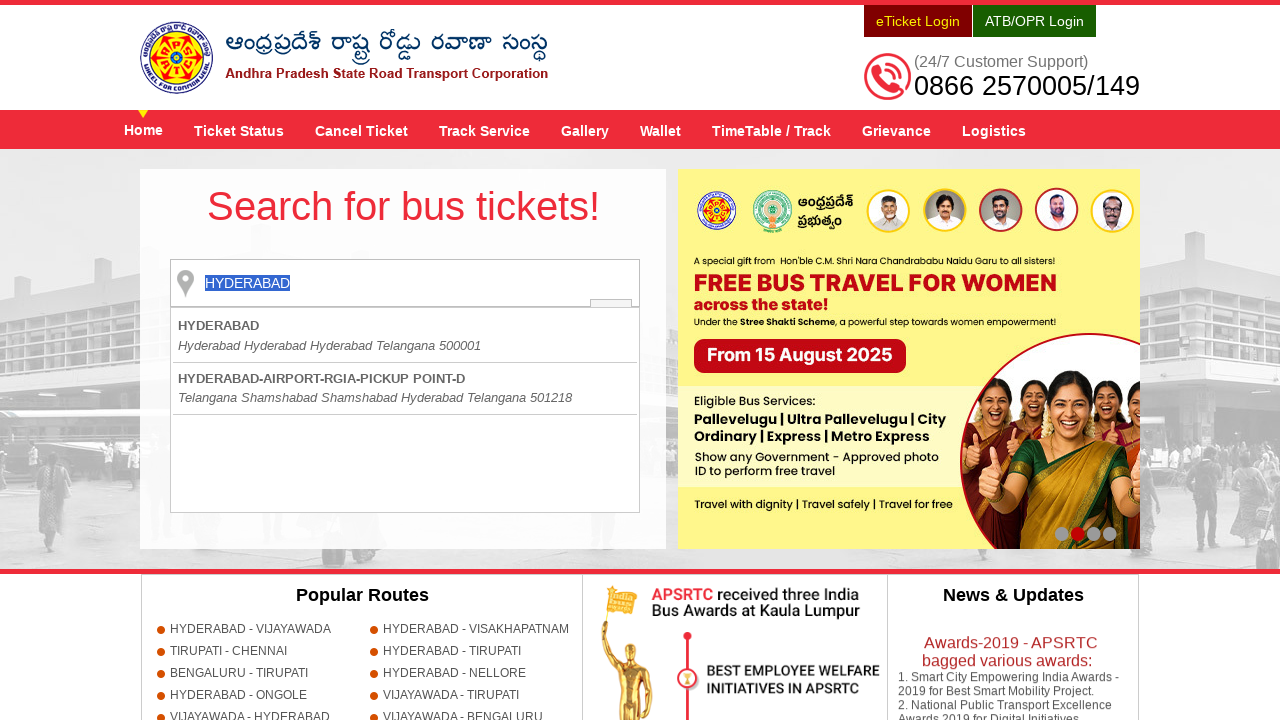

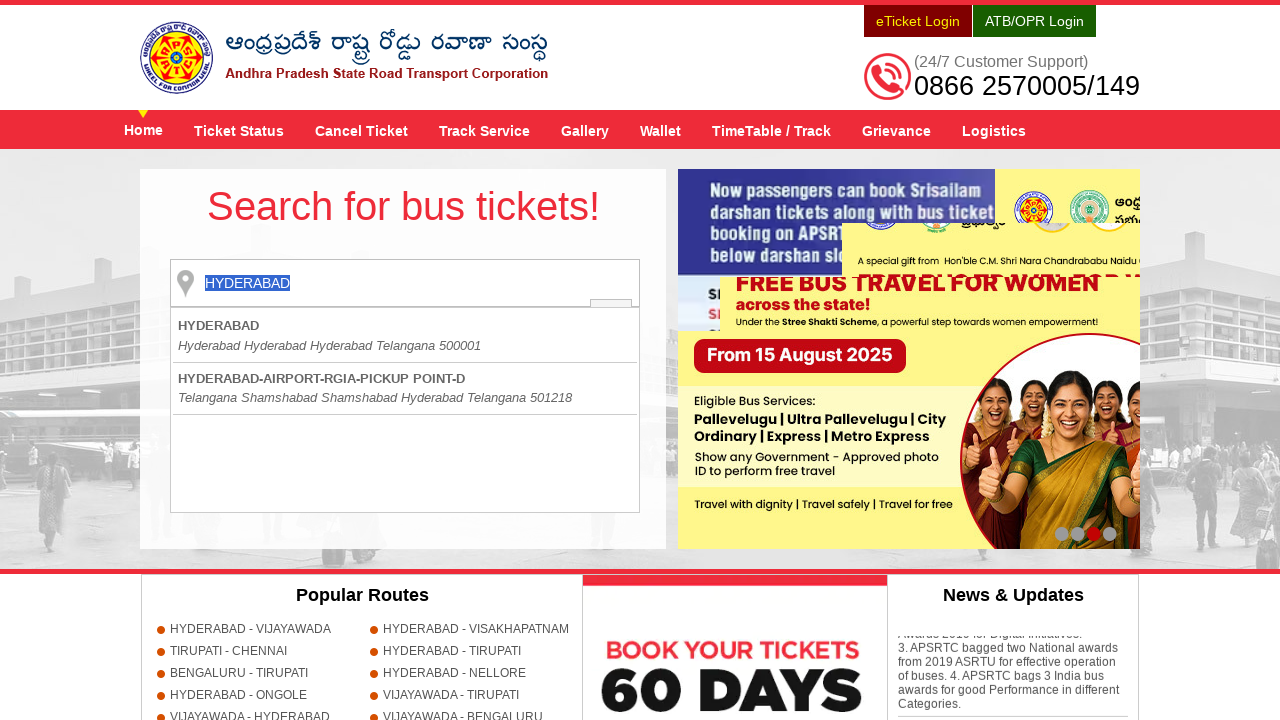